Tests browser navigation functionality by navigating between two URLs, then using back and forward browser controls to verify navigation history works correctly.

Starting URL: https://sdet.live

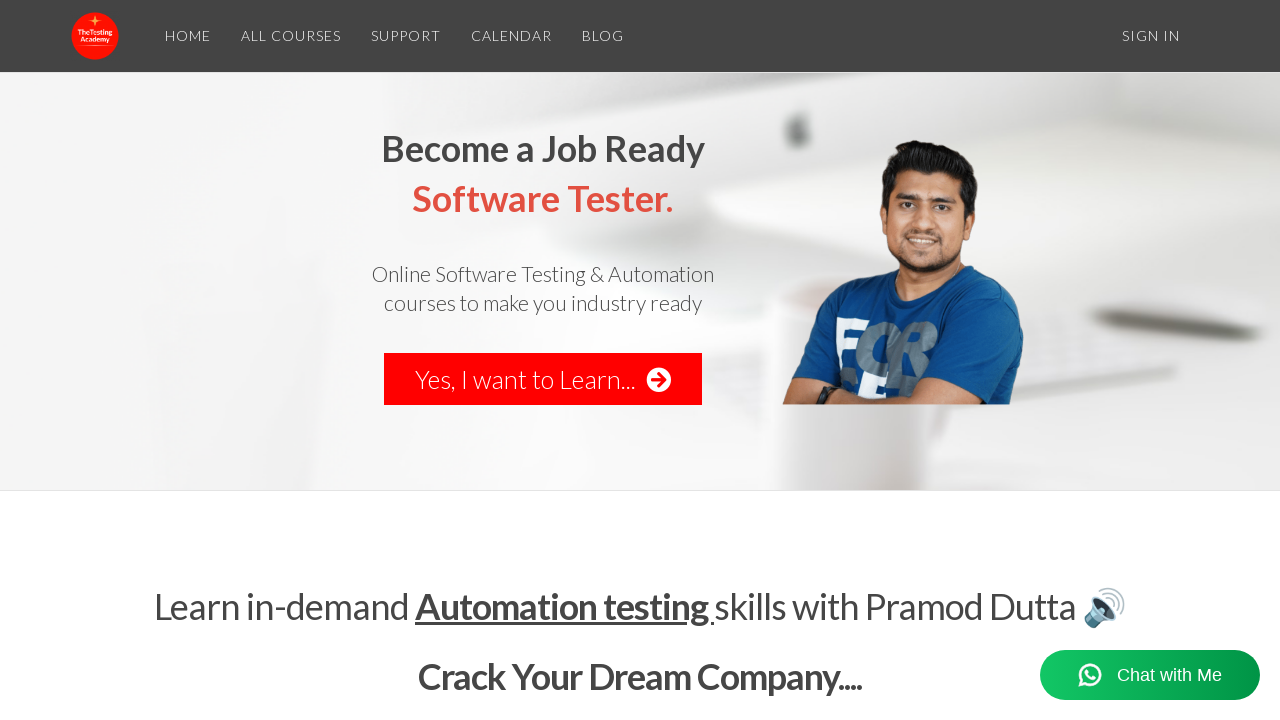

Navigated to starting URL https://sdet.live
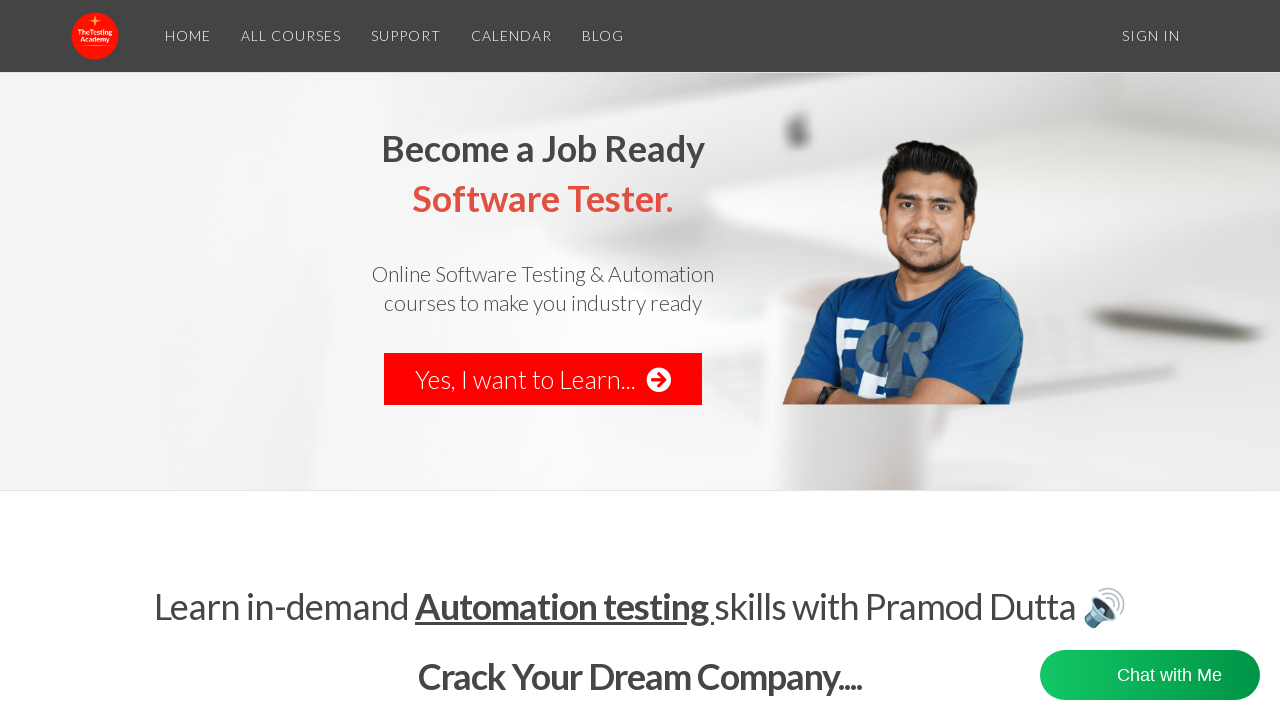

Navigated to second URL https://thetestingacademy.com
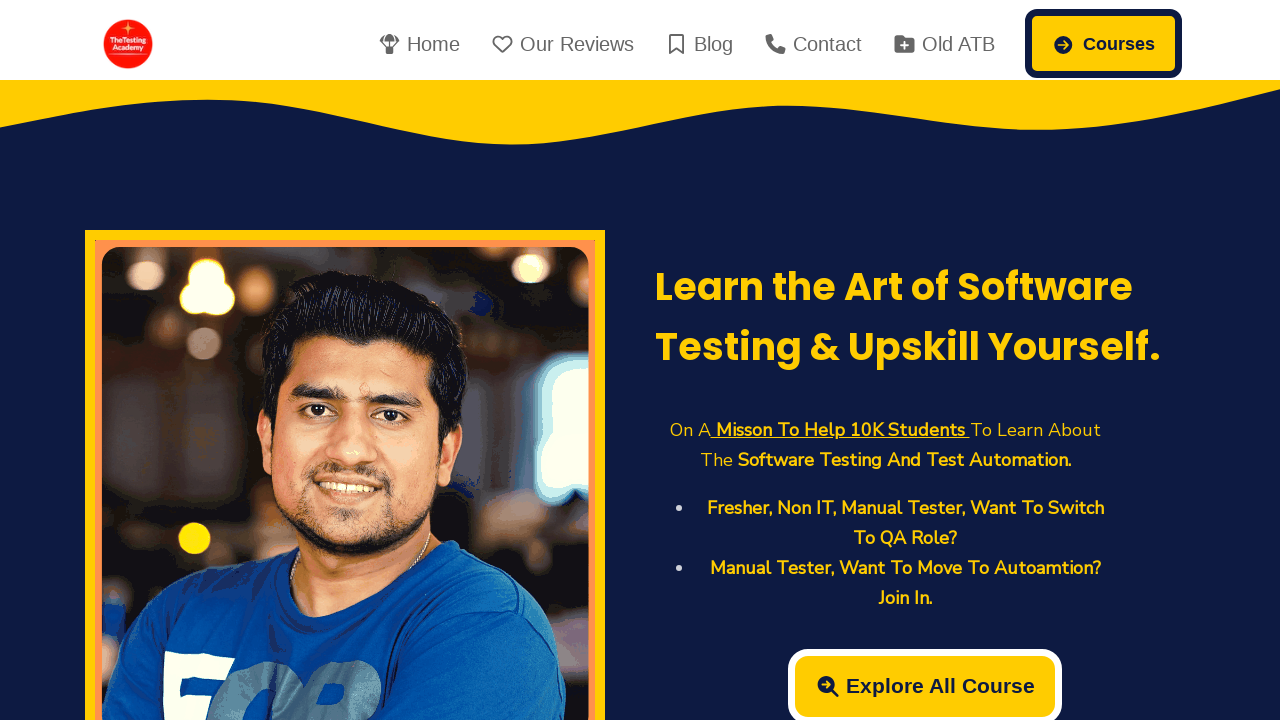

Used browser back control to navigate to previous page
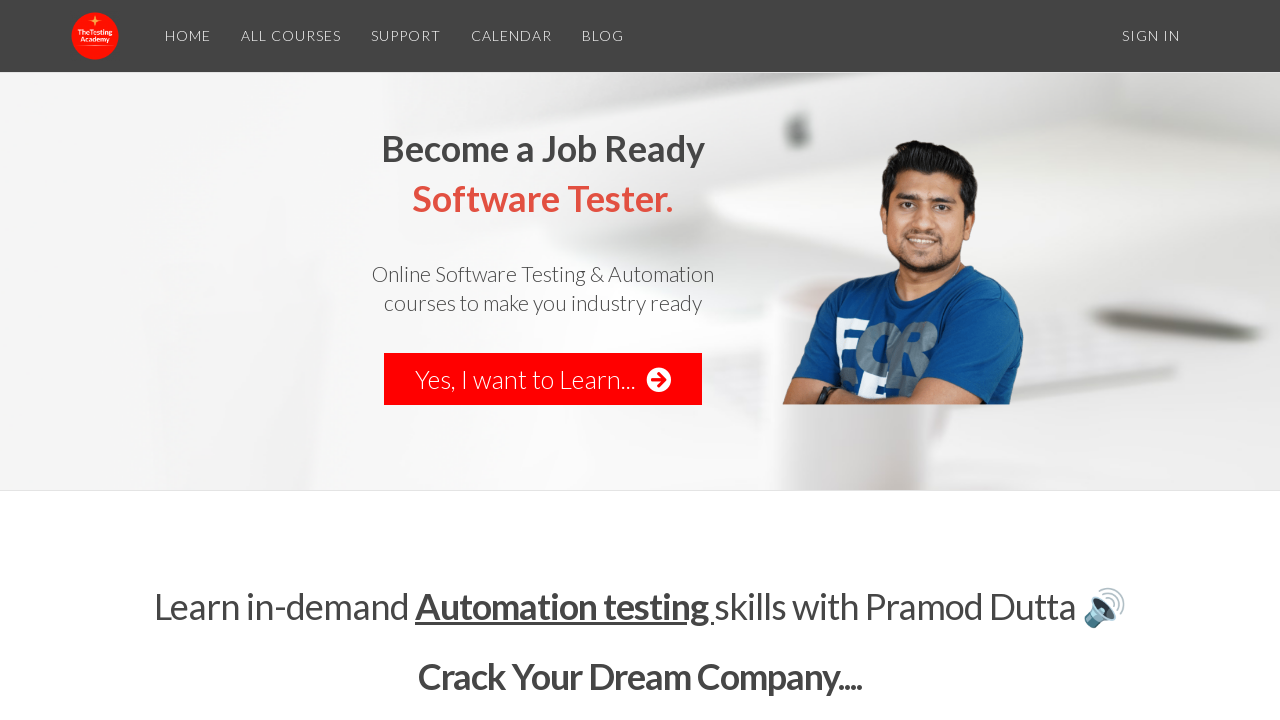

Used browser forward control to navigate forward in history
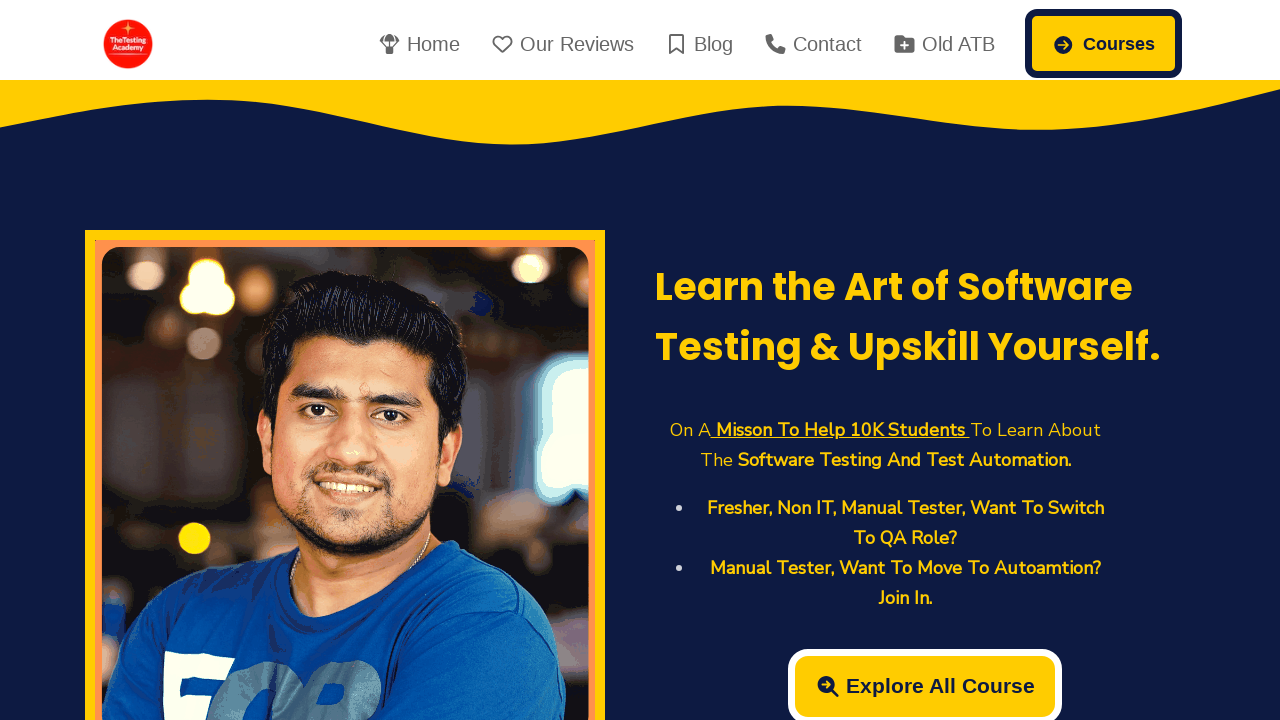

Retrieved page title to verify navigation: TheTestingAcademy | Learn Software Testing and Automation Testing
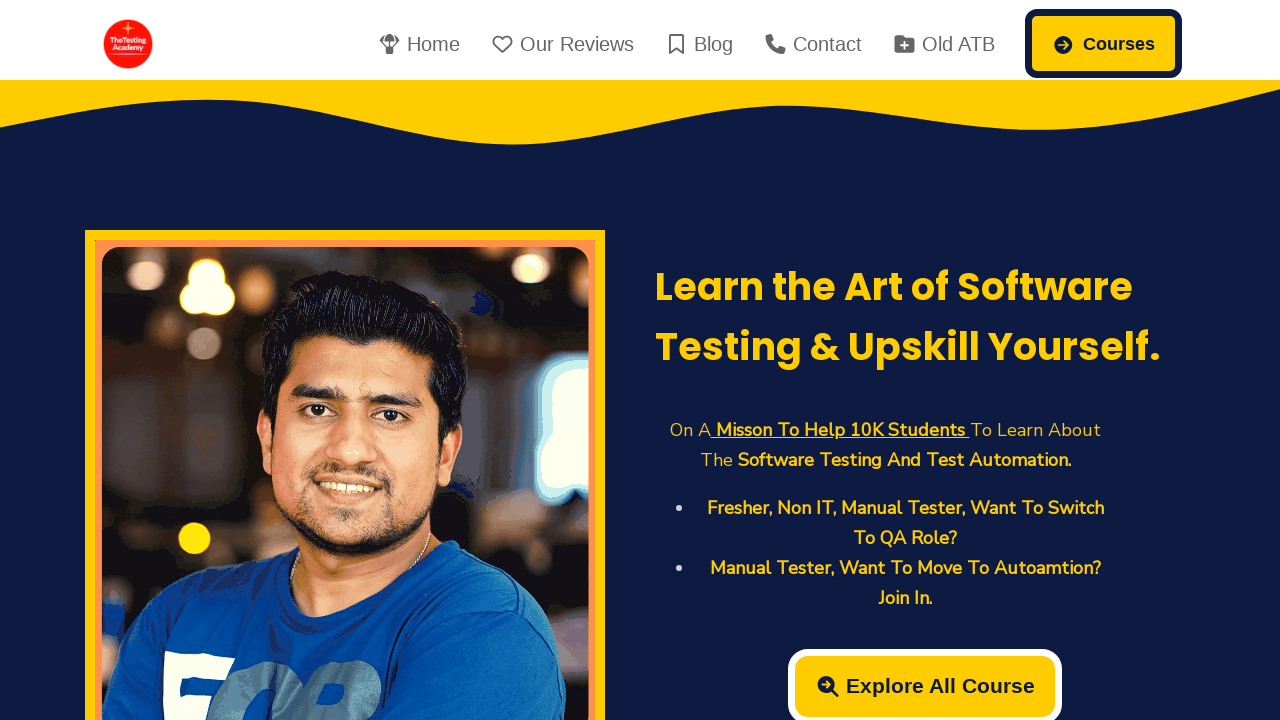

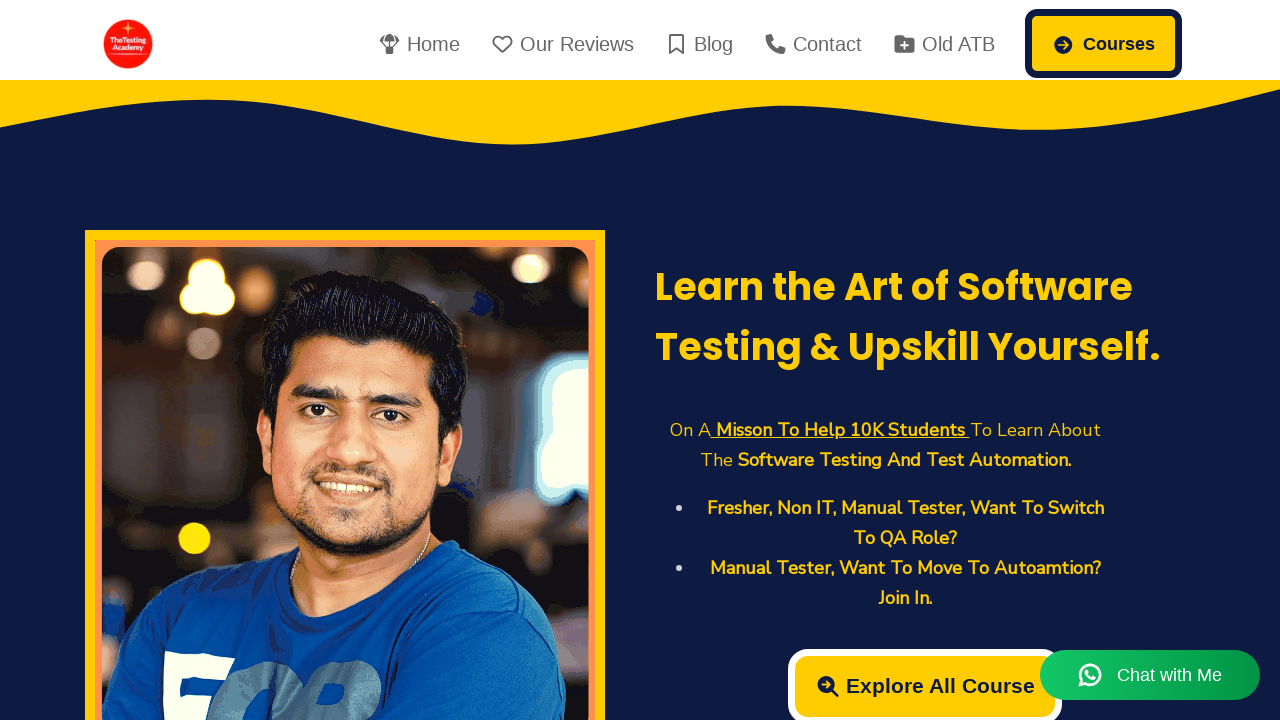